Tests checkbox functionality by clicking all checkboxes to select and deselect them, then specifically selects Option 3 checkbox

Starting URL: https://kristinek.github.io/site/examples/actions

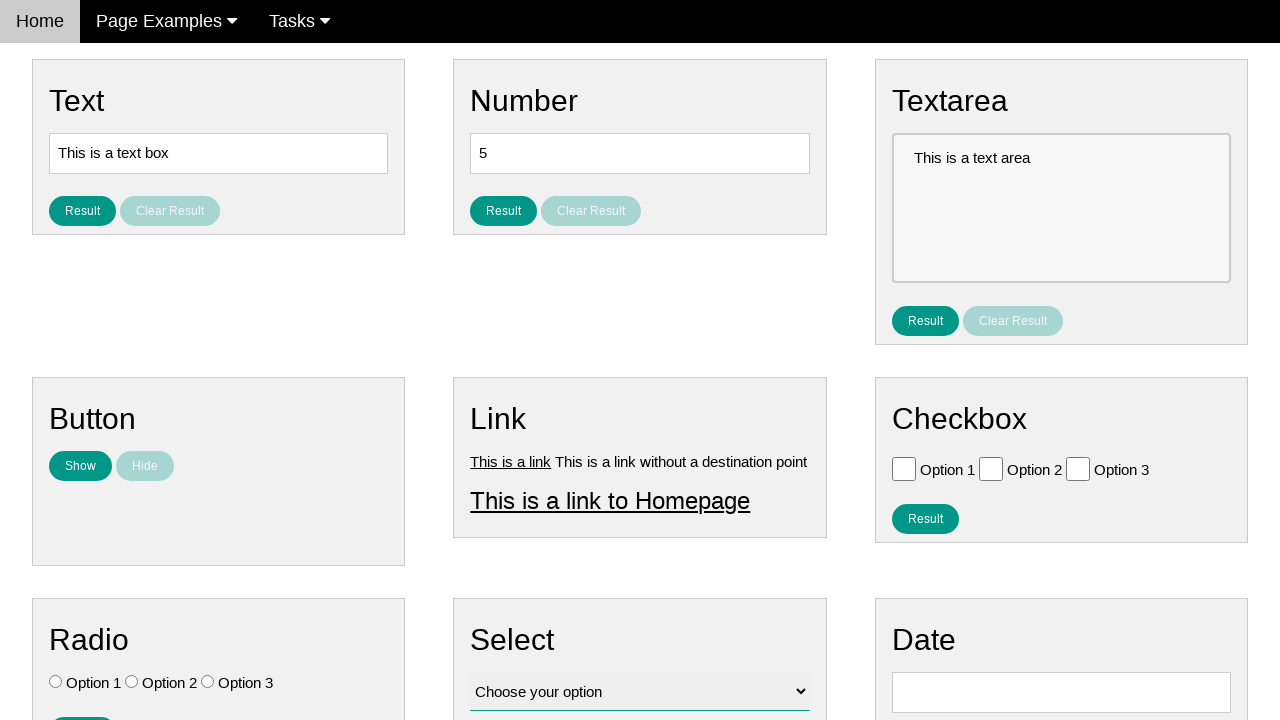

Navigated to checkbox actions test page
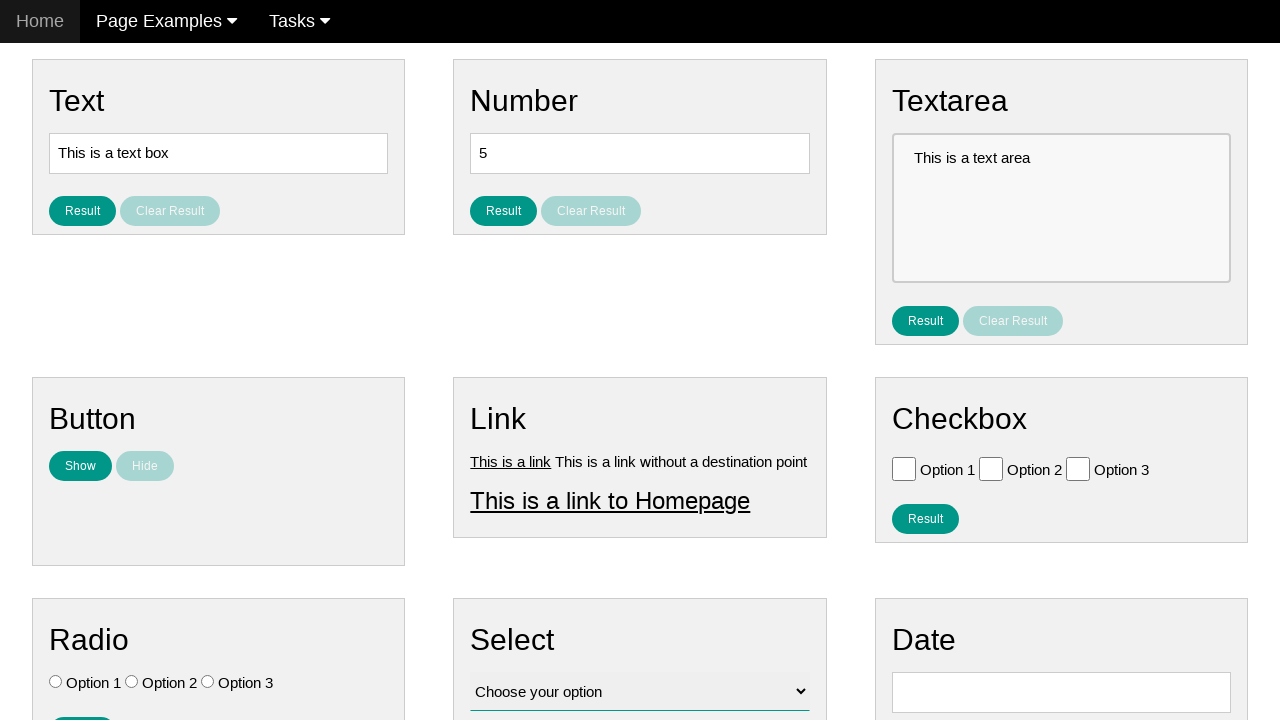

Located all checkboxes on the page
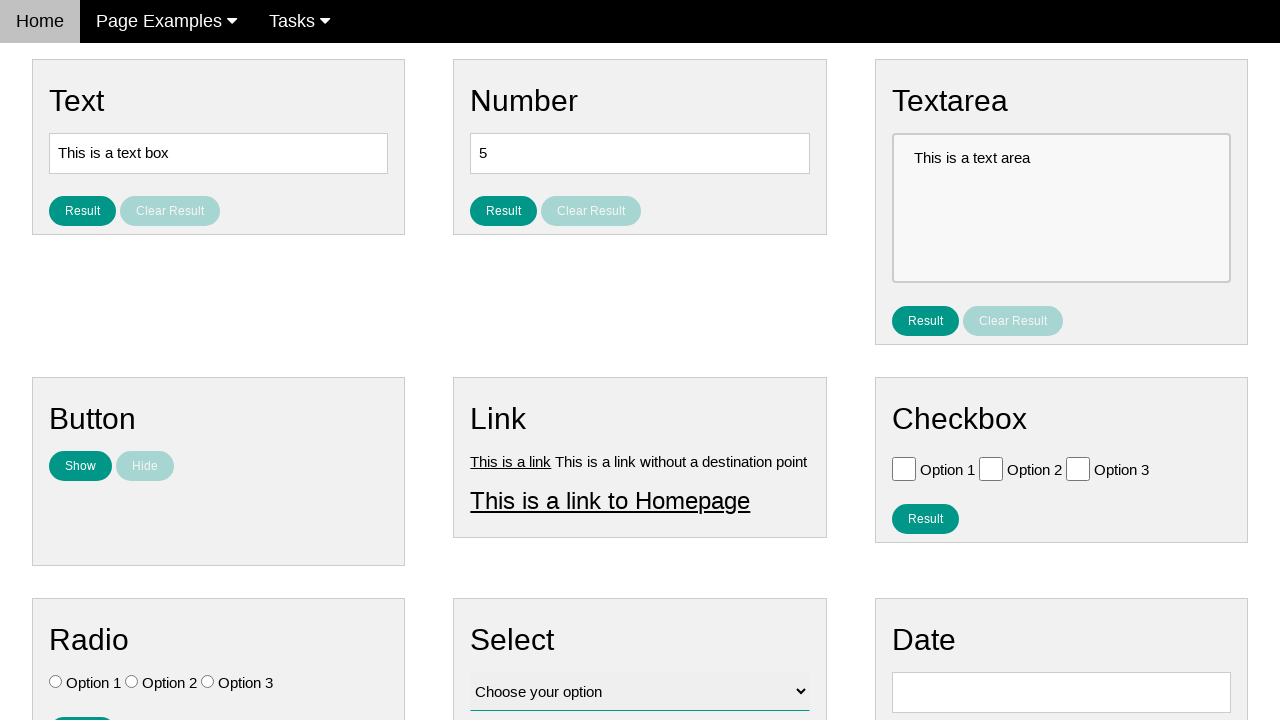

Found 3 checkboxes
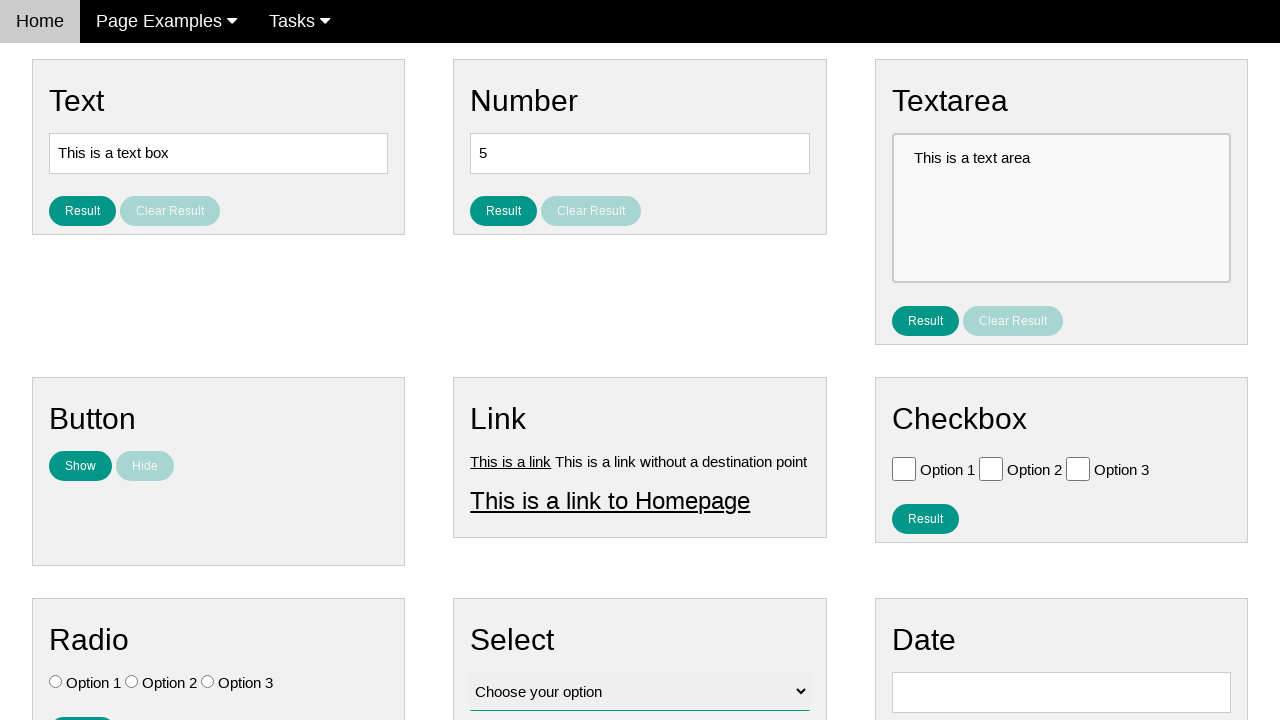

Clicked checkbox 1 to select it at (904, 468) on .w3-check[type='checkbox'] >> nth=0
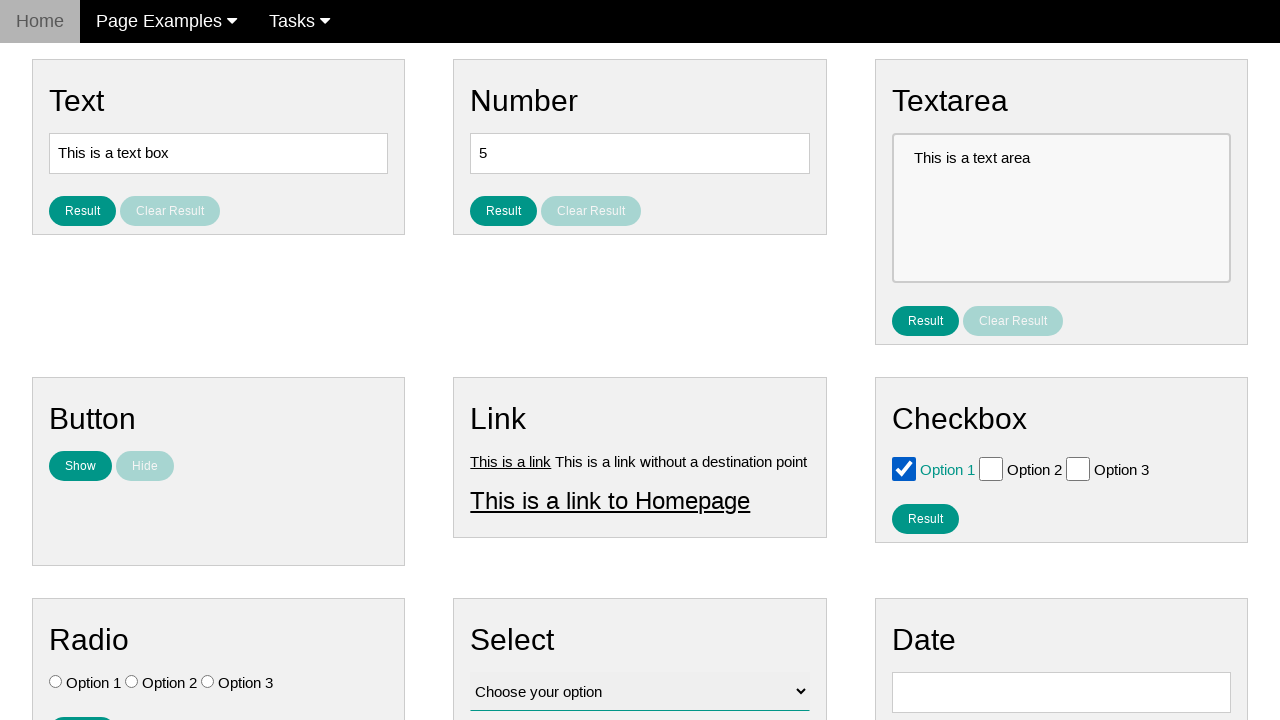

Waited 500ms after selecting checkbox 1
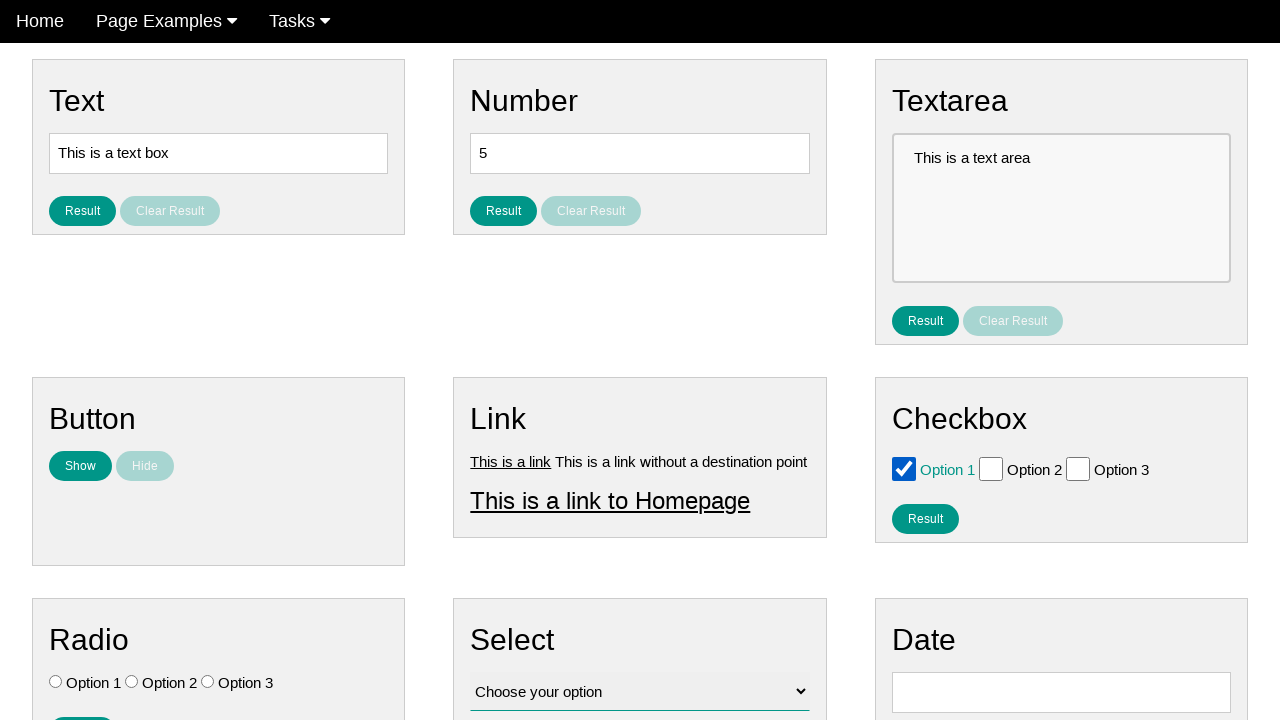

Clicked checkbox 1 to deselect it at (904, 468) on .w3-check[type='checkbox'] >> nth=0
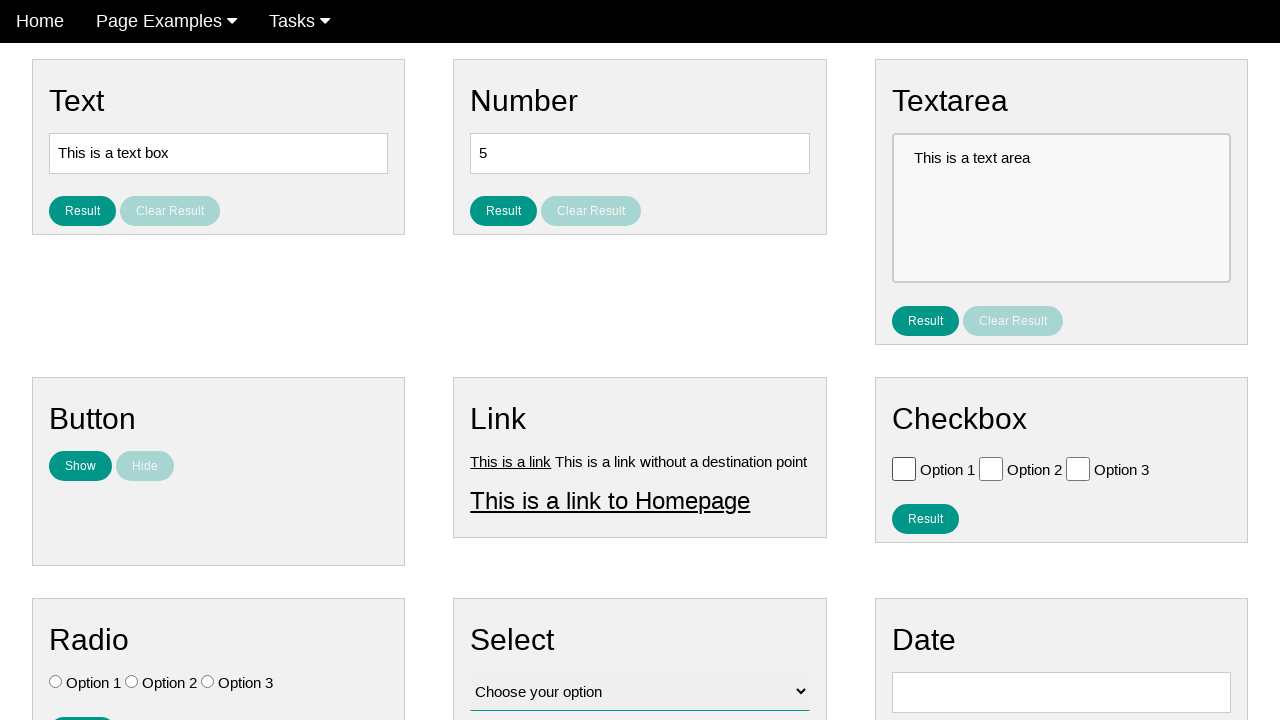

Waited 500ms after deselecting checkbox 1
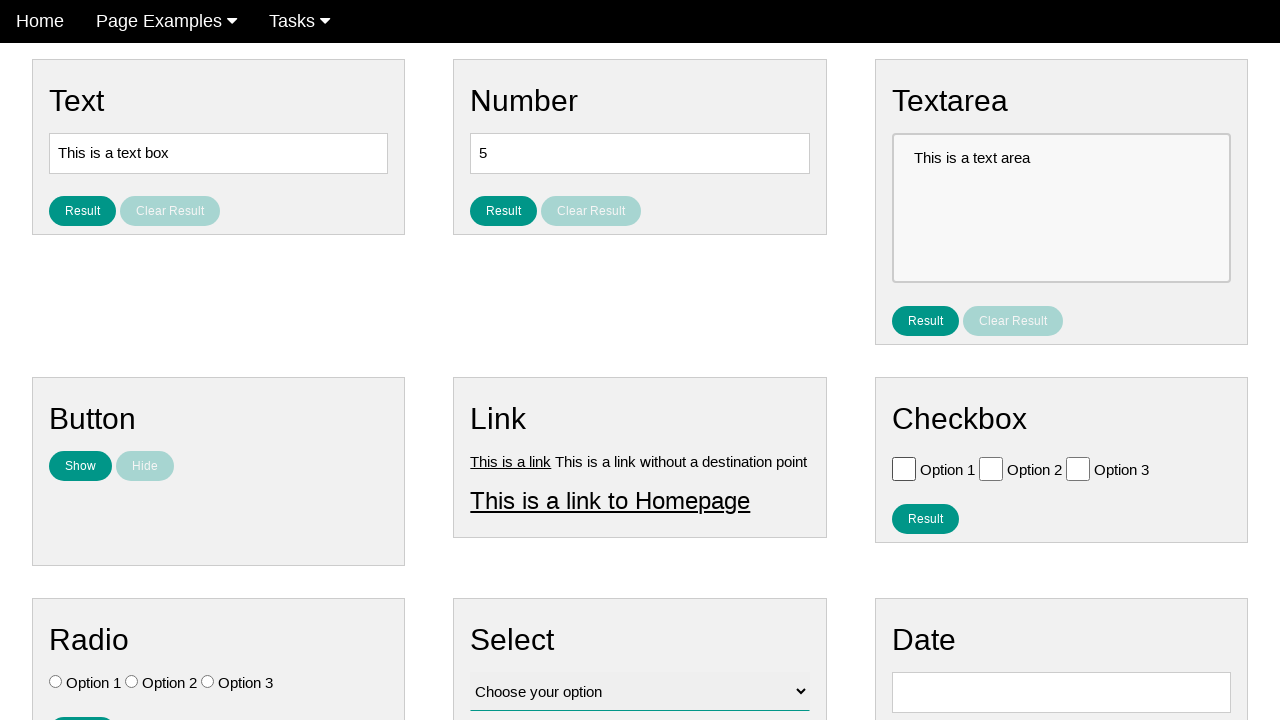

Clicked checkbox 2 to select it at (991, 468) on .w3-check[type='checkbox'] >> nth=1
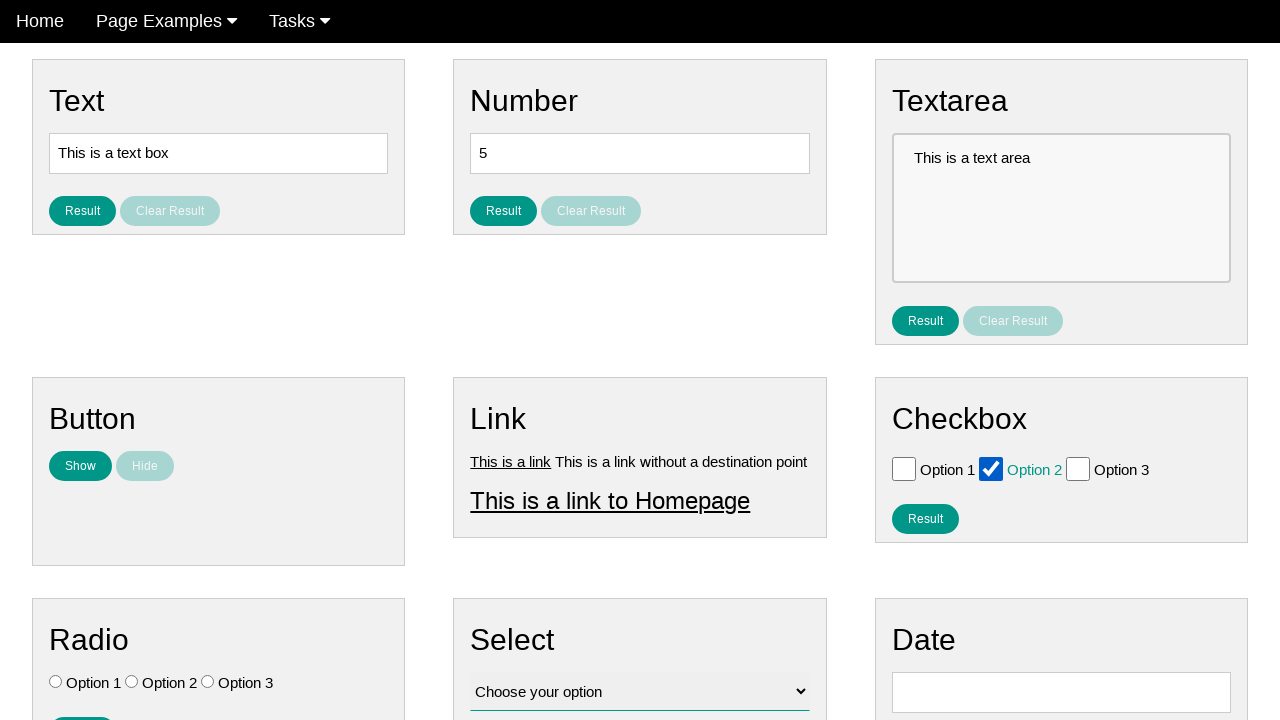

Waited 500ms after selecting checkbox 2
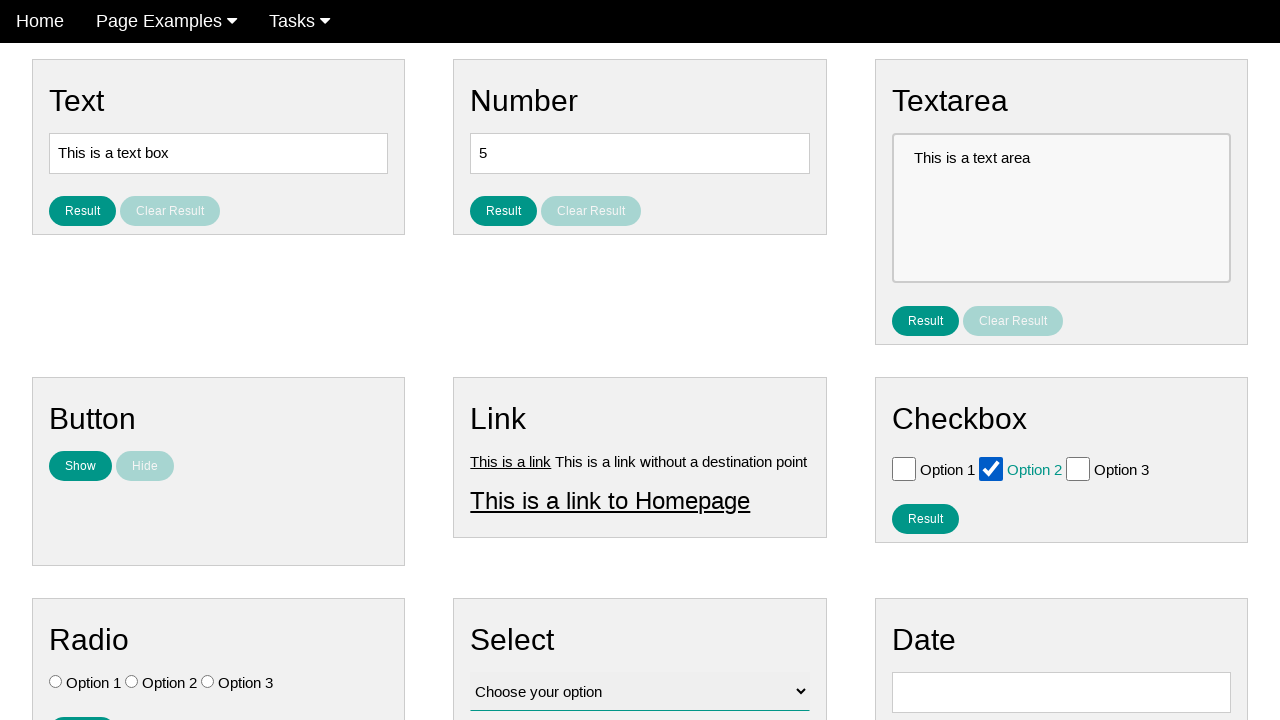

Clicked checkbox 2 to deselect it at (991, 468) on .w3-check[type='checkbox'] >> nth=1
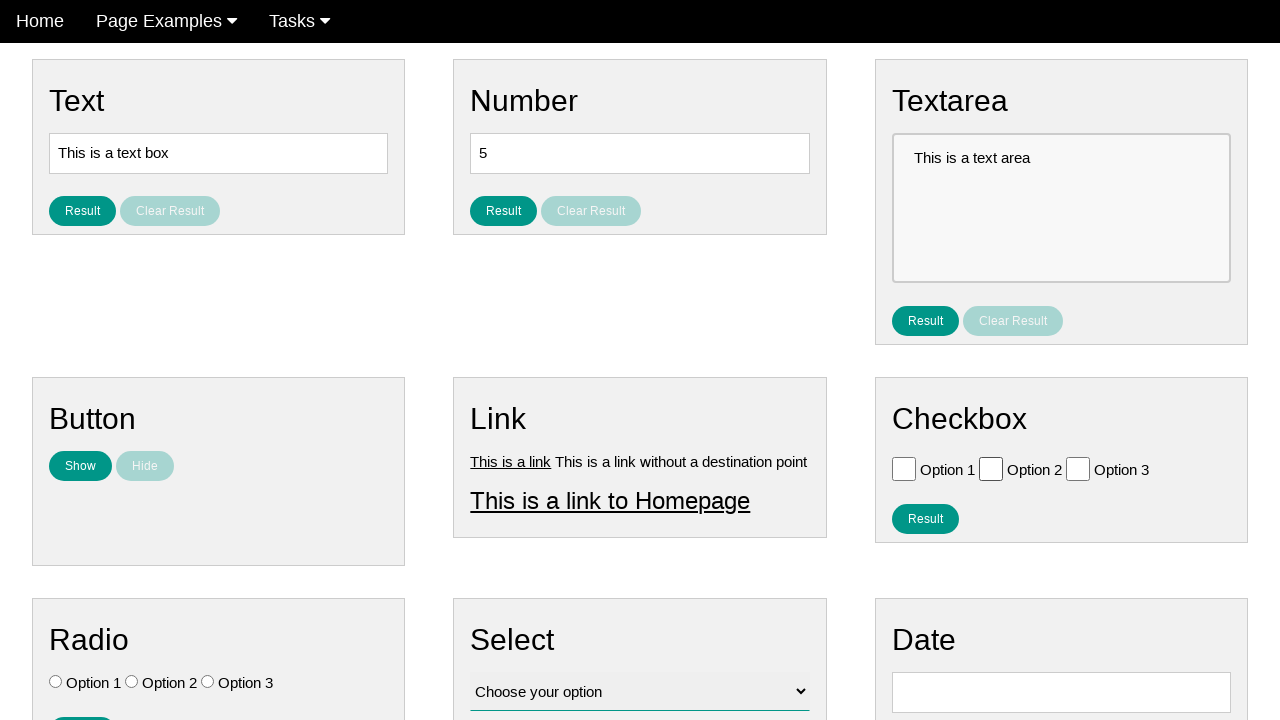

Waited 500ms after deselecting checkbox 2
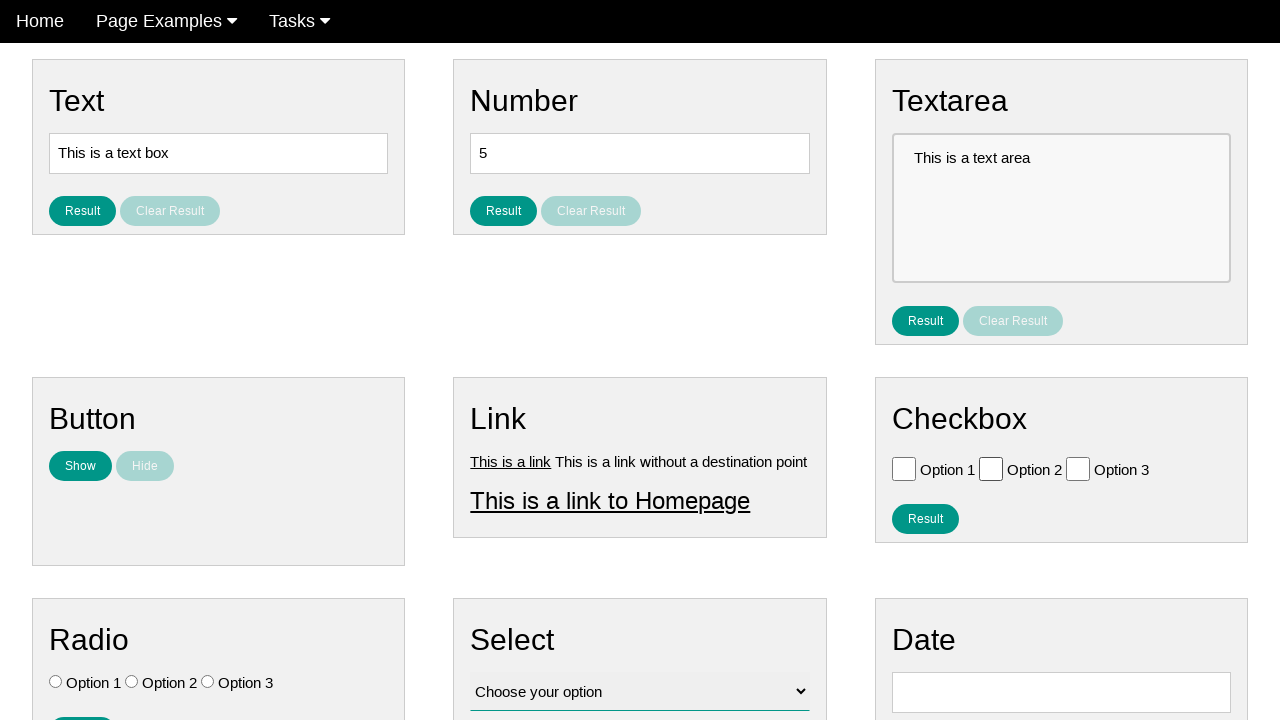

Clicked checkbox 3 to select it at (1078, 468) on .w3-check[type='checkbox'] >> nth=2
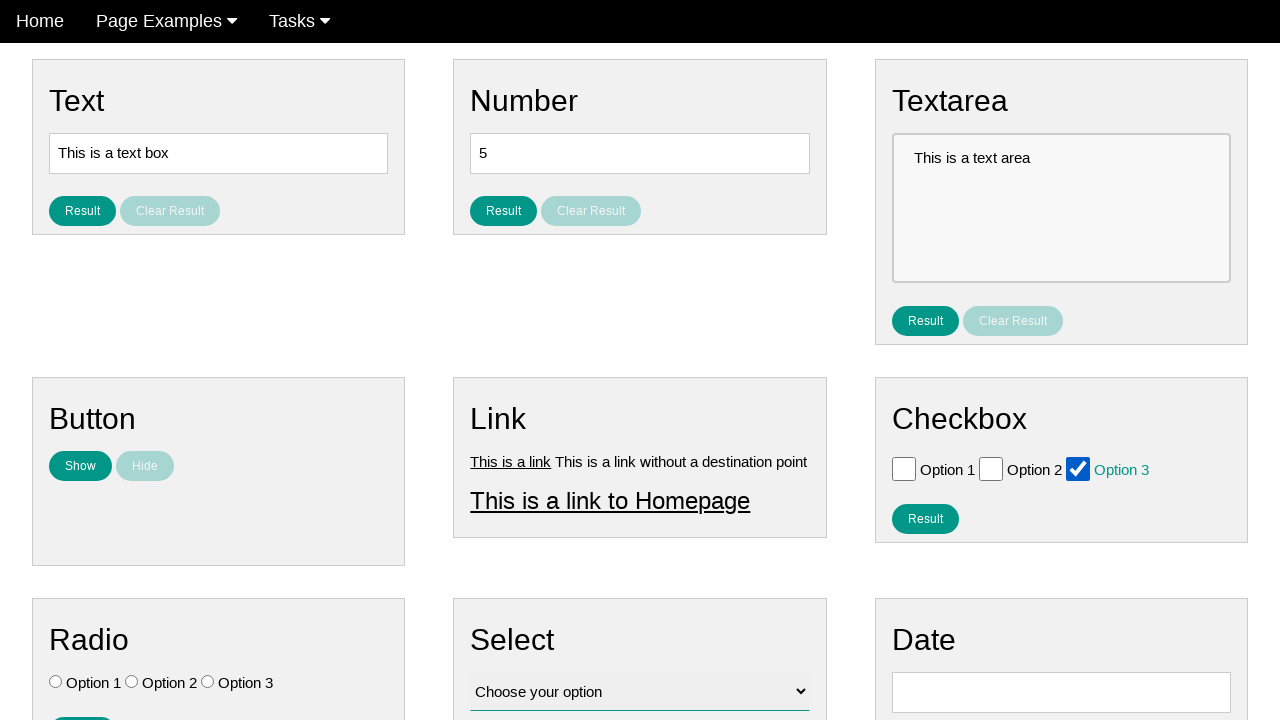

Waited 500ms after selecting checkbox 3
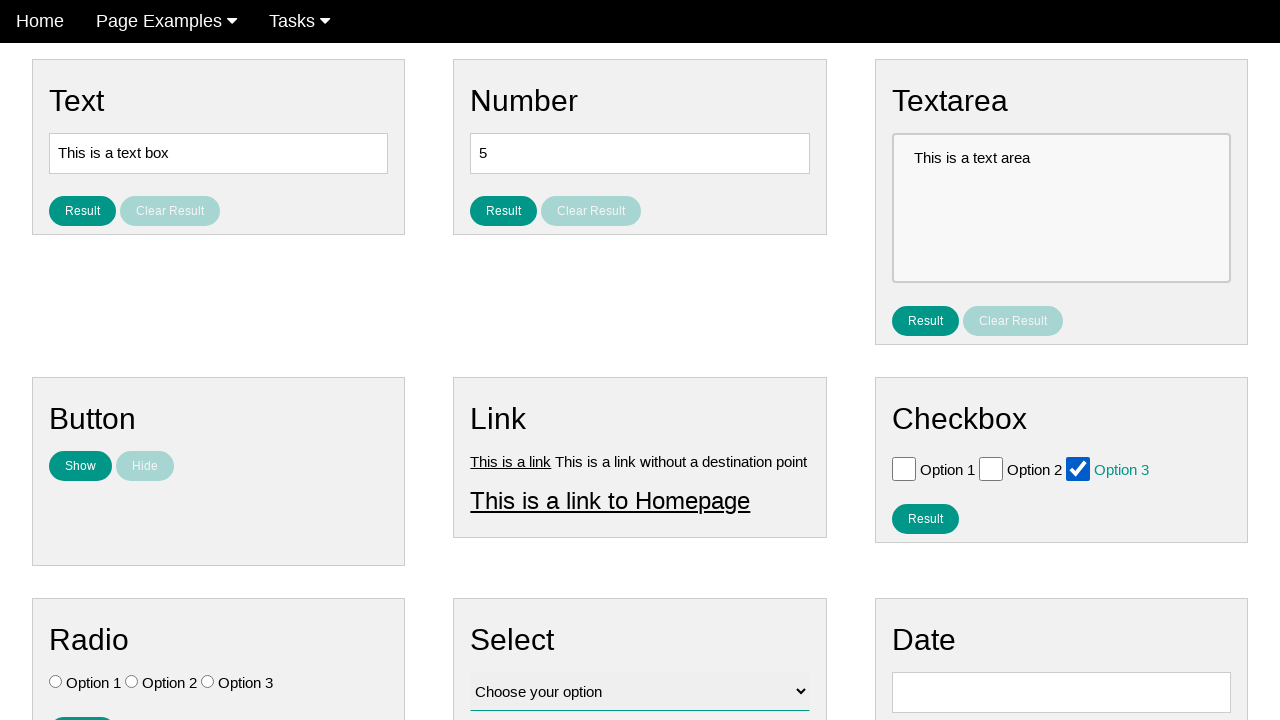

Clicked checkbox 3 to deselect it at (1078, 468) on .w3-check[type='checkbox'] >> nth=2
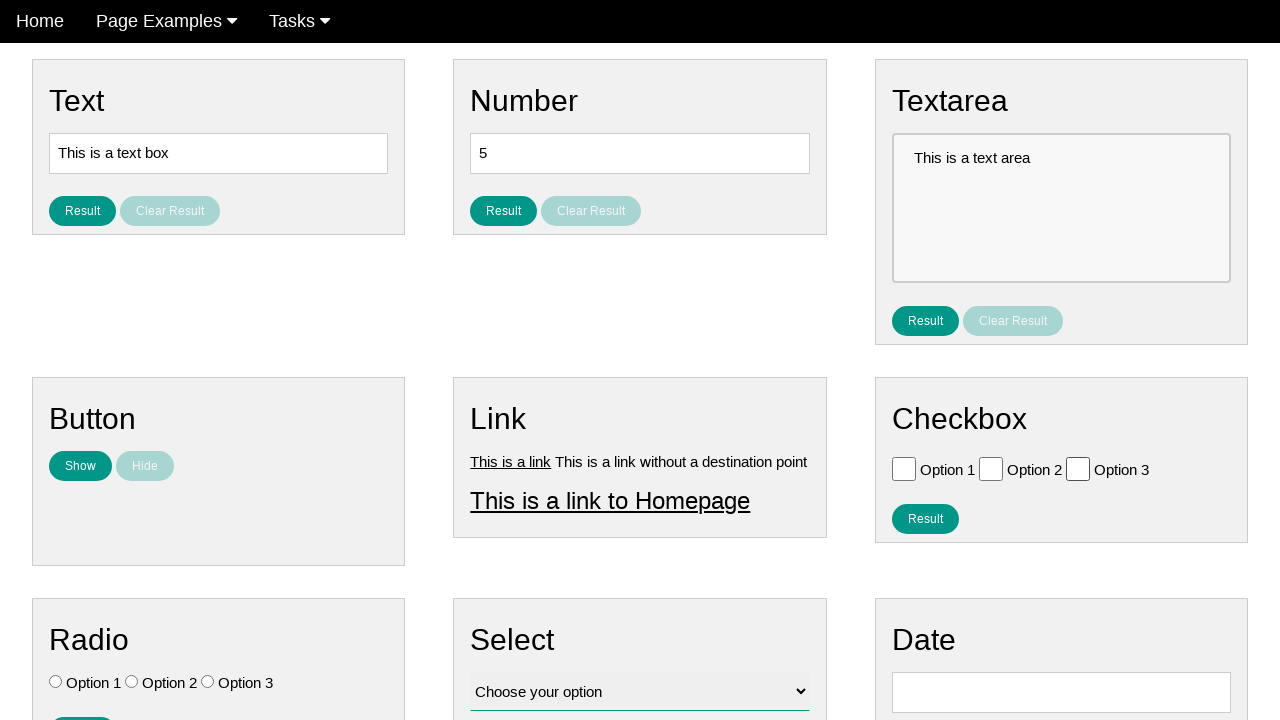

Waited 500ms after deselecting checkbox 3
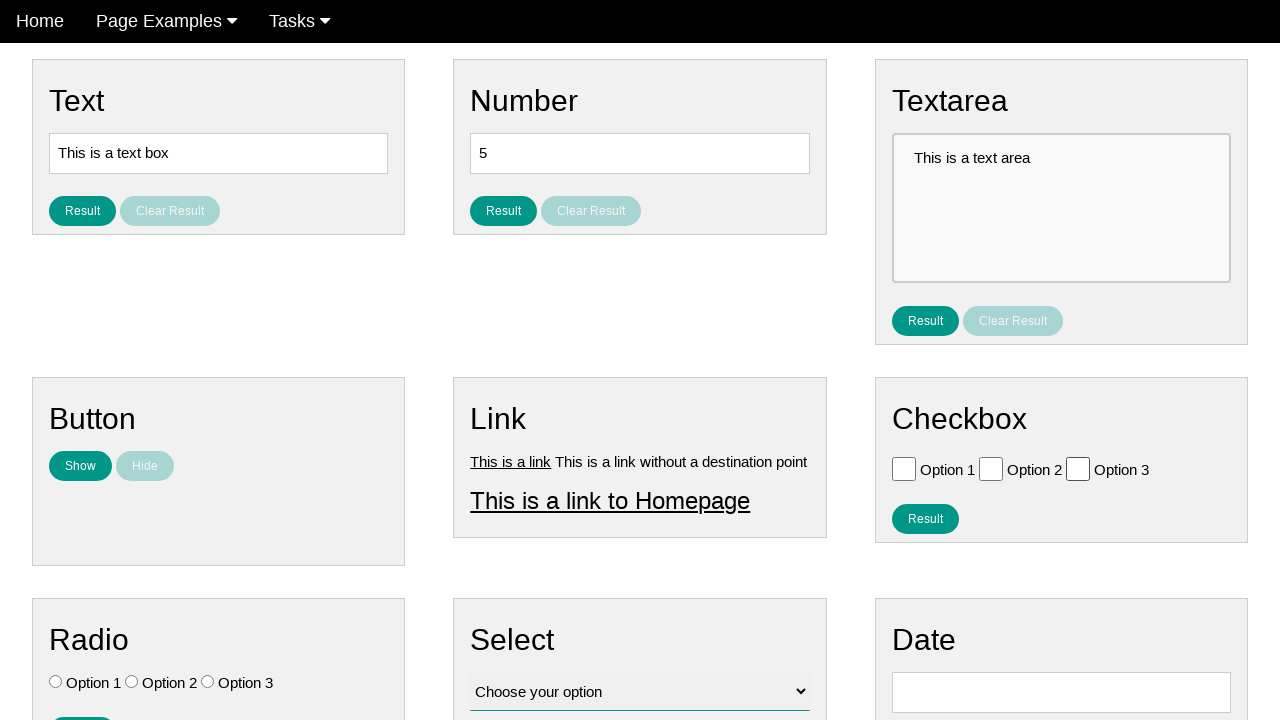

Clicked Option 3 checkbox to select it at (1078, 468) on .w3-check[value='Option 3'][type='checkbox']
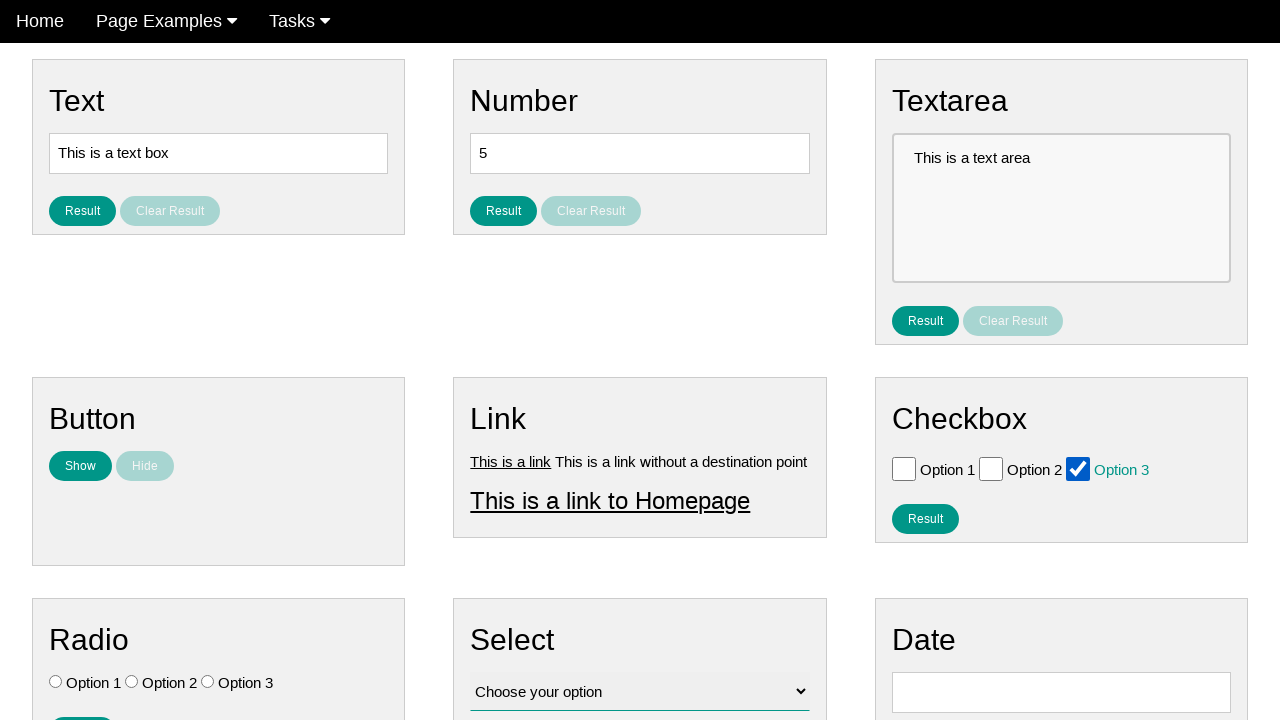

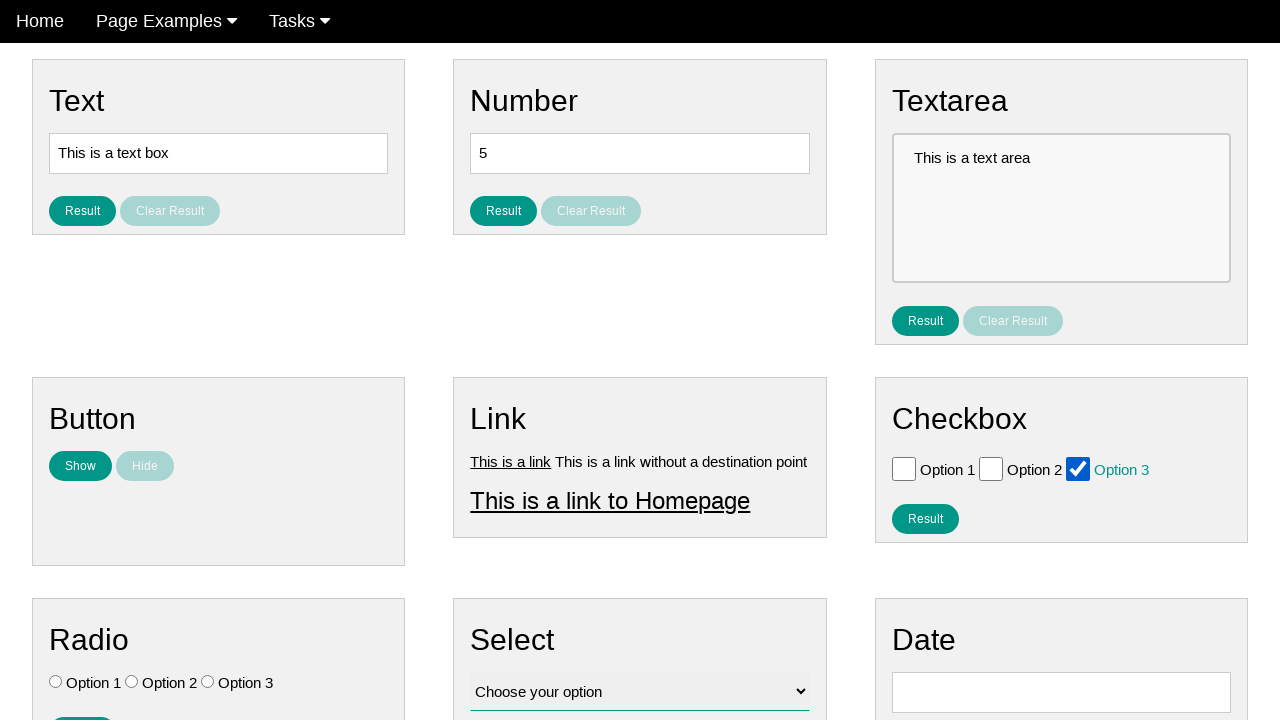